Tests checkbox functionality by selecting the first 3 checkboxes and then unselecting all selected checkboxes on a test automation practice page

Starting URL: https://testautomationpractice.blogspot.com/

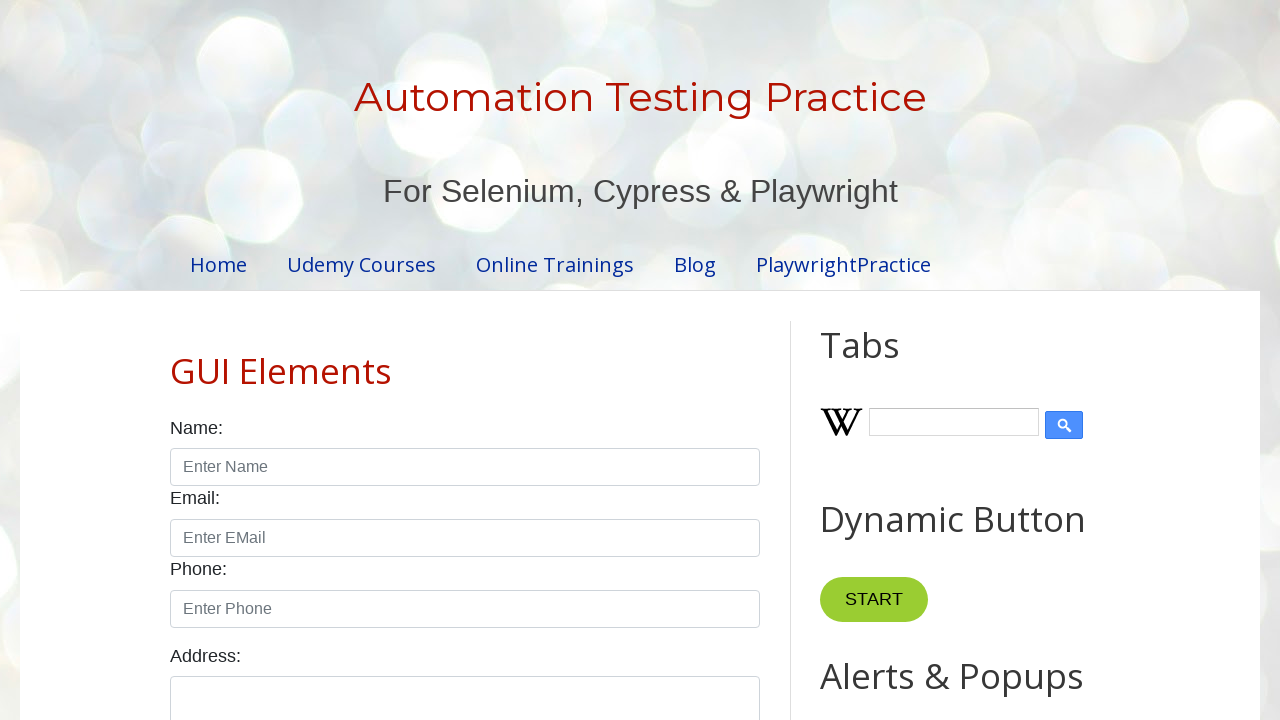

Waited for checkboxes to be visible
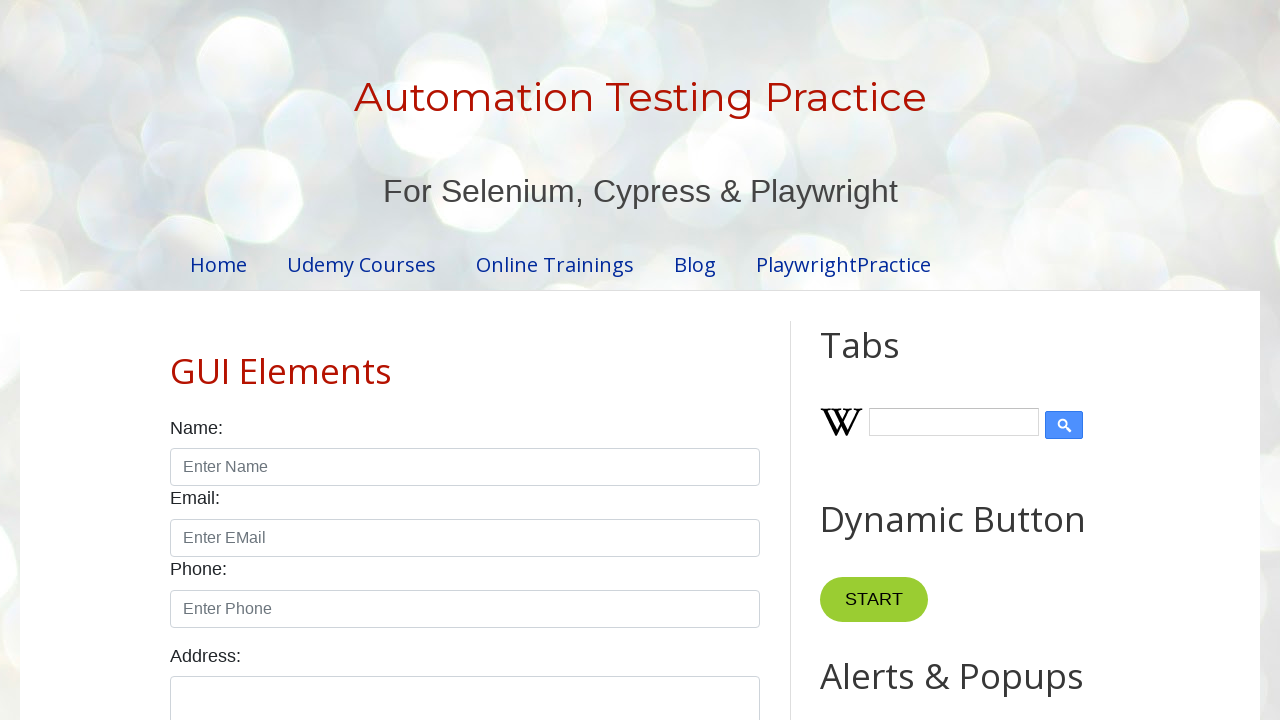

Located all checkboxes on the page
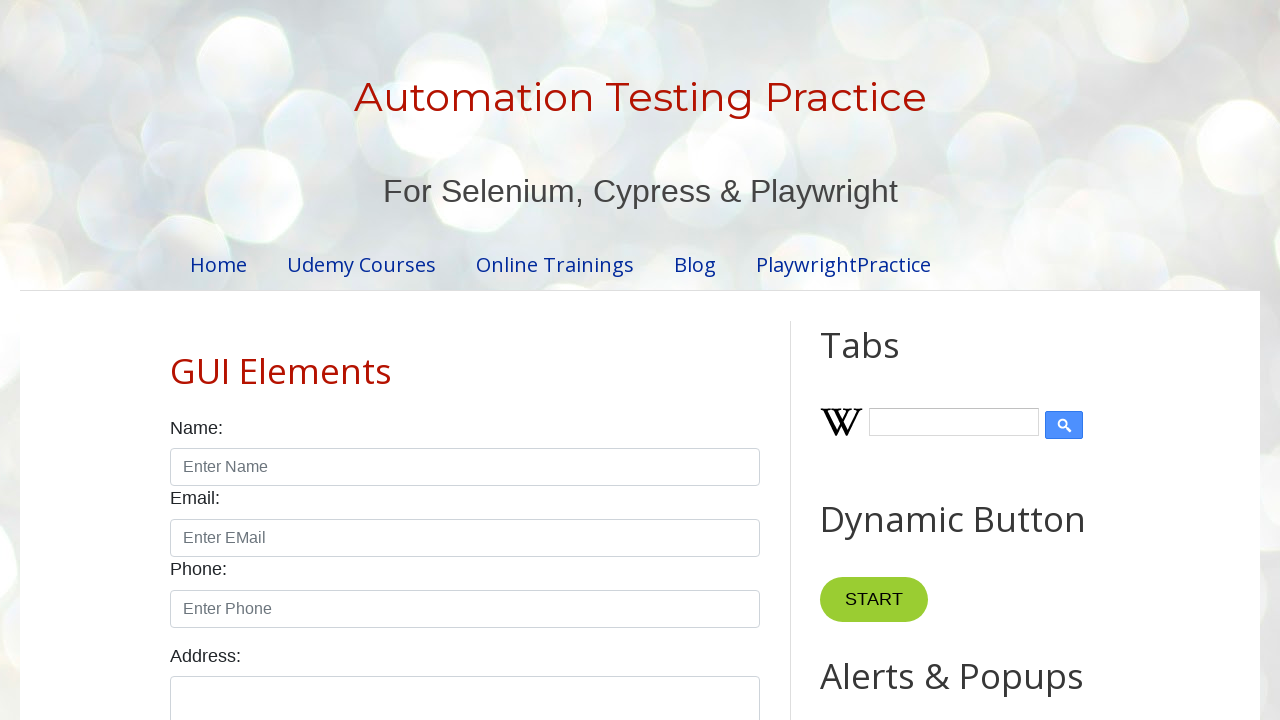

Found 7 total checkboxes
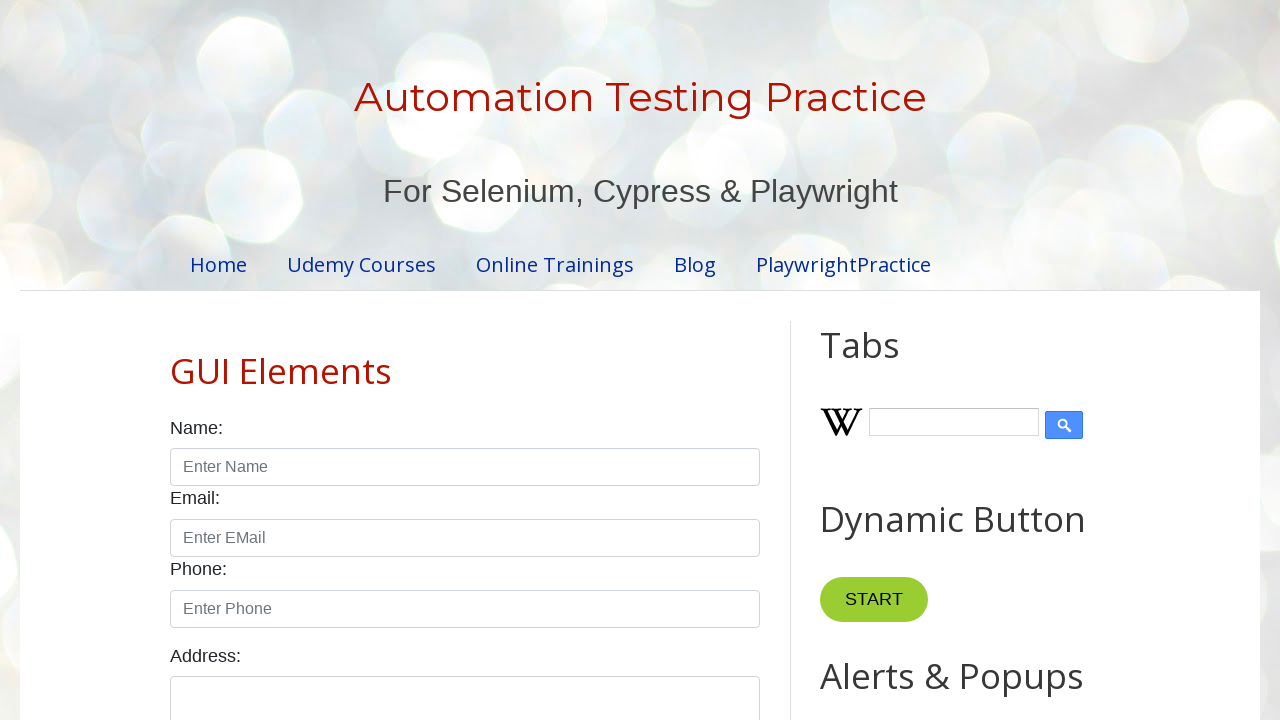

Selected checkbox 1 at (176, 360) on input.form-check-input[type='checkbox'] >> nth=0
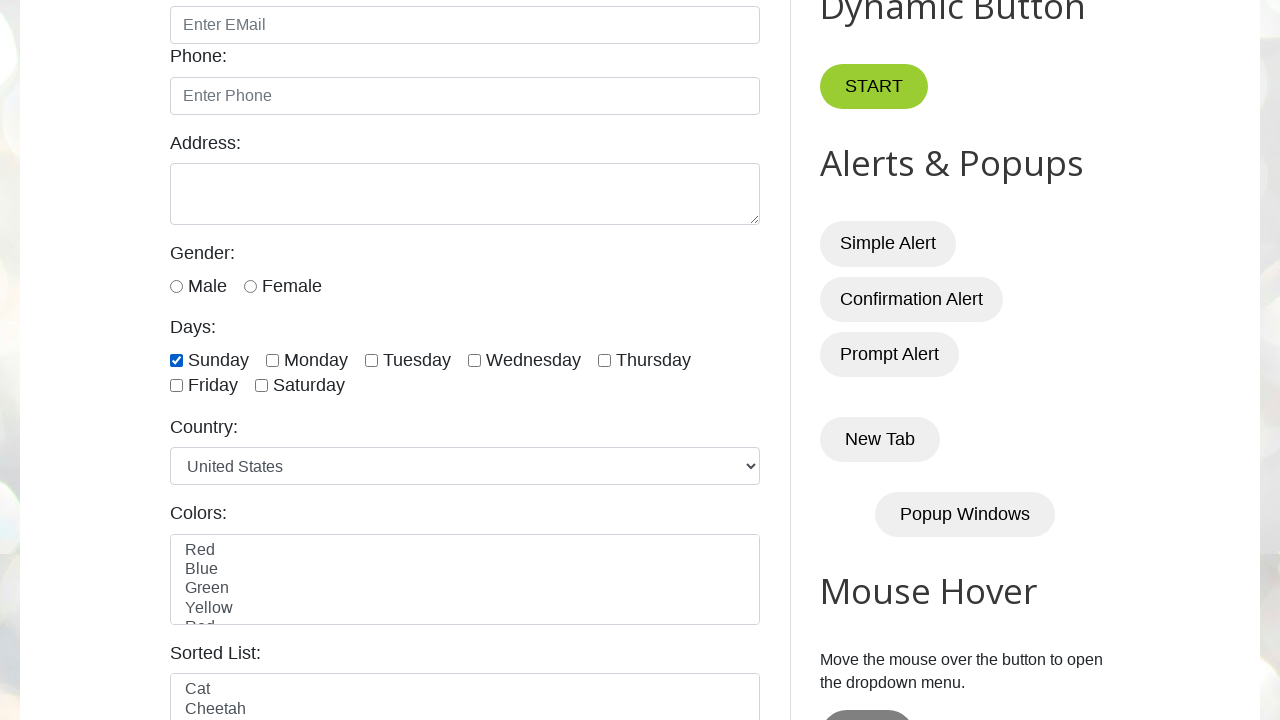

Selected checkbox 2 at (272, 360) on input.form-check-input[type='checkbox'] >> nth=1
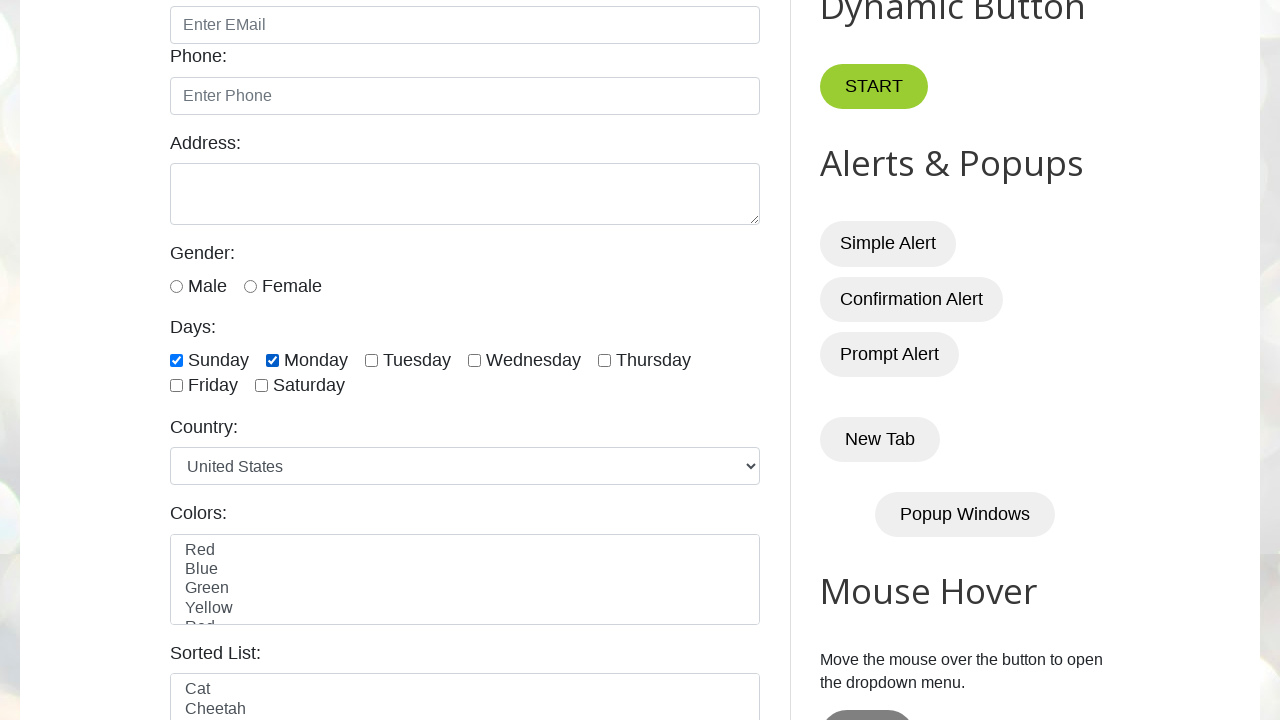

Selected checkbox 3 at (372, 360) on input.form-check-input[type='checkbox'] >> nth=2
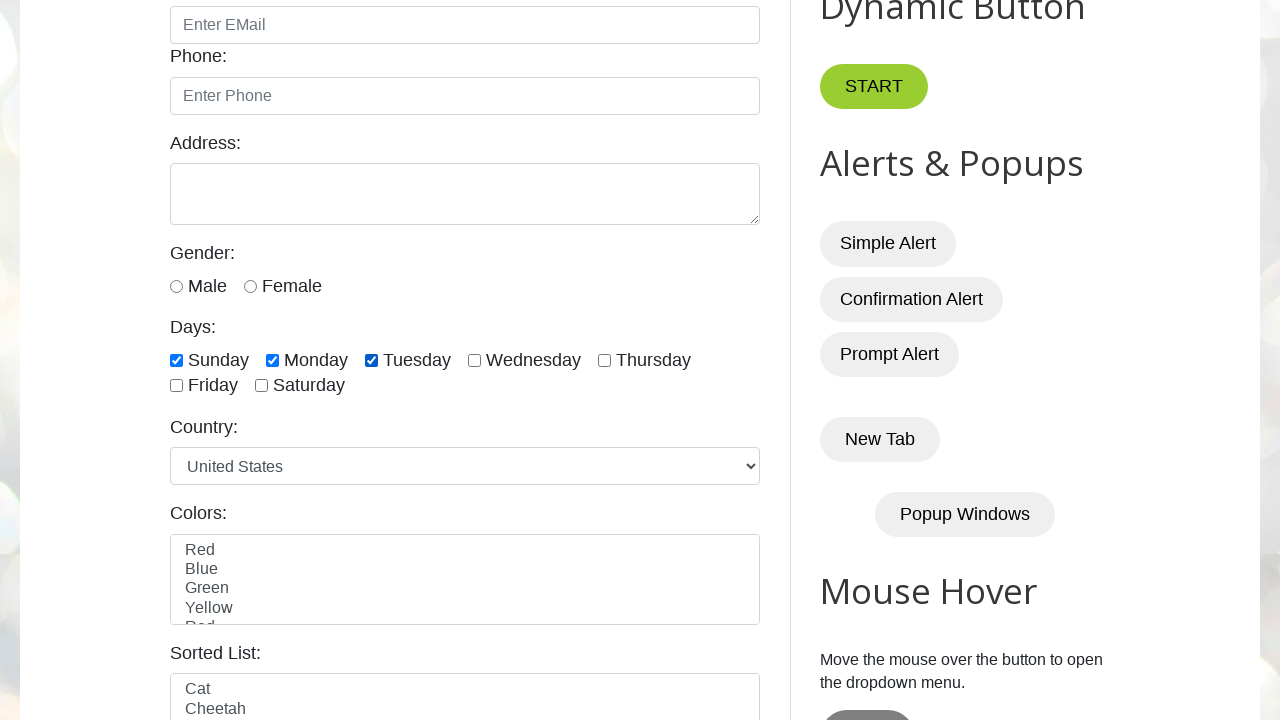

Waited 2 seconds to observe the selection
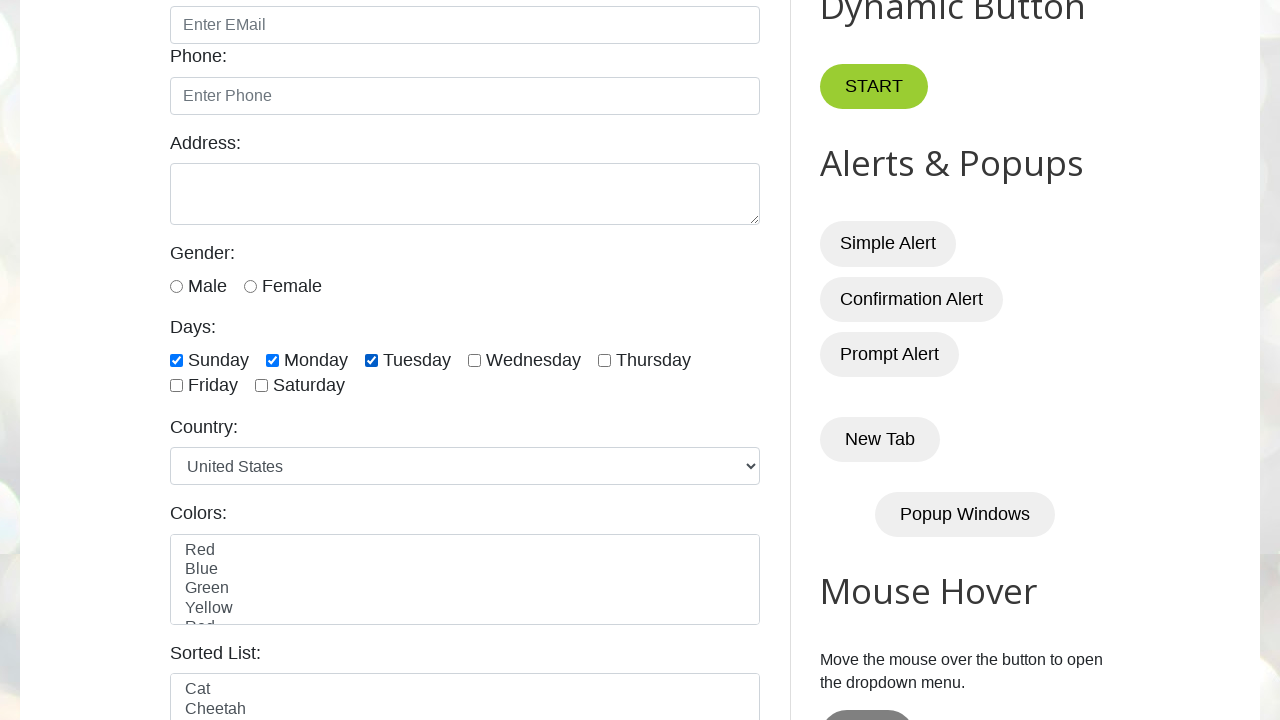

Unselected checkbox 1 at (176, 360) on input.form-check-input[type='checkbox'] >> nth=0
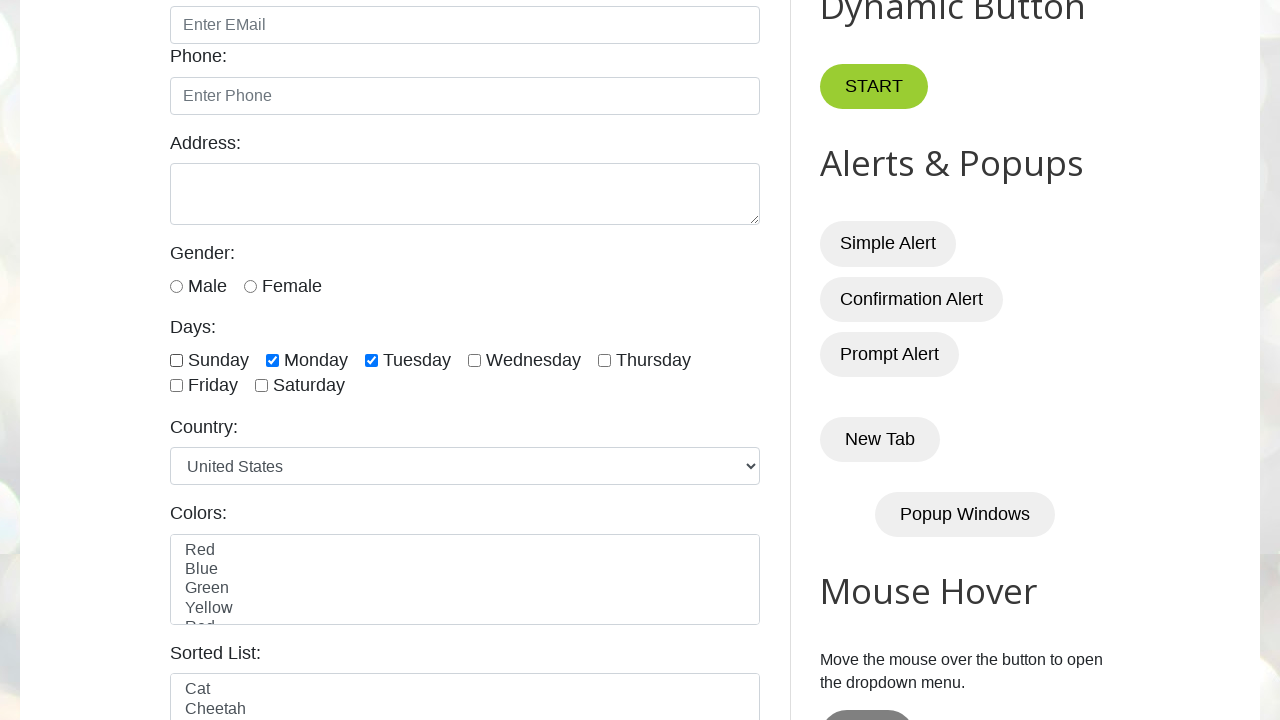

Unselected checkbox 2 at (272, 360) on input.form-check-input[type='checkbox'] >> nth=1
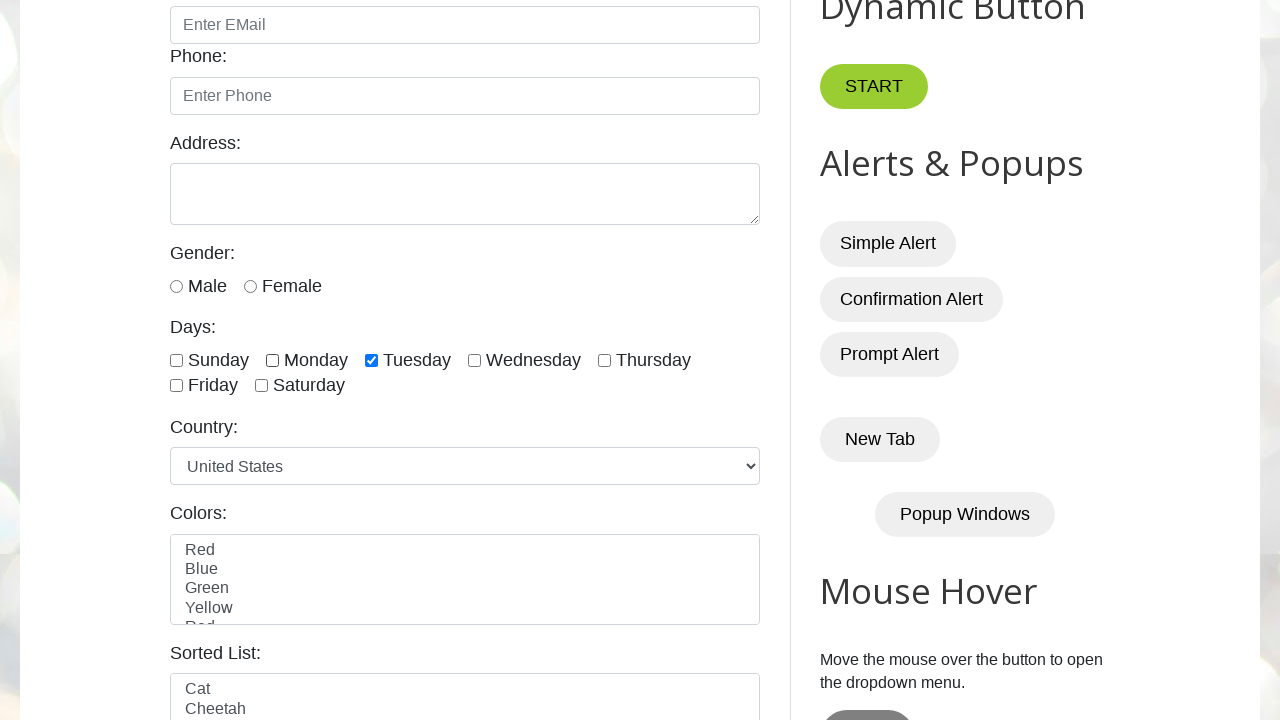

Unselected checkbox 3 at (372, 360) on input.form-check-input[type='checkbox'] >> nth=2
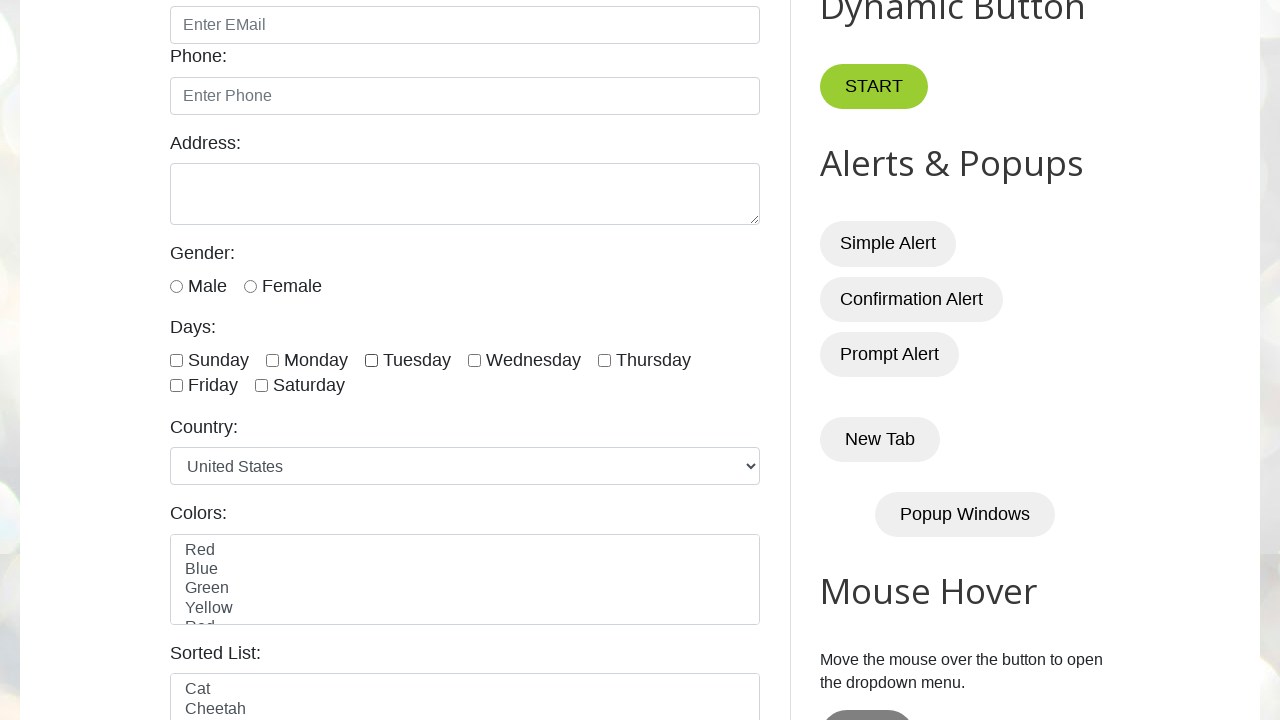

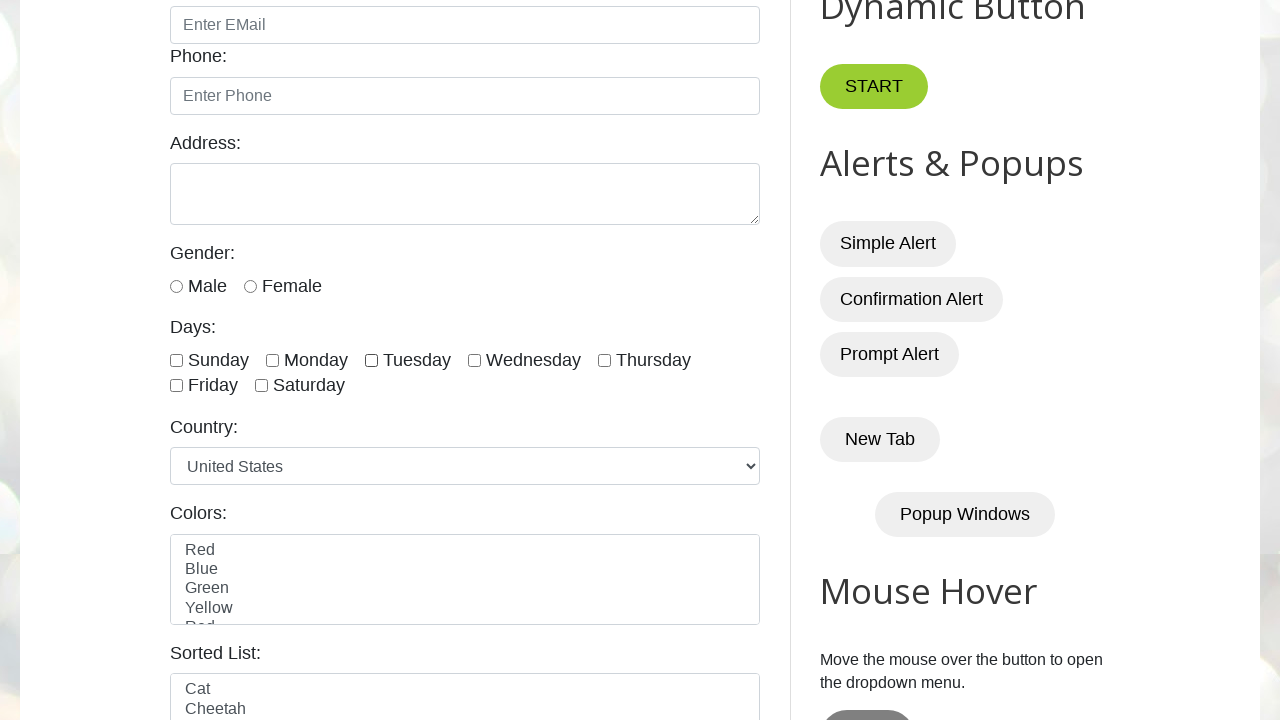